Tests temperature converter by entering 212 Fahrenheit and verifying the Celsius conversion result

Starting URL: http://apt-public.appspot.com/testing-lab-calculator.html

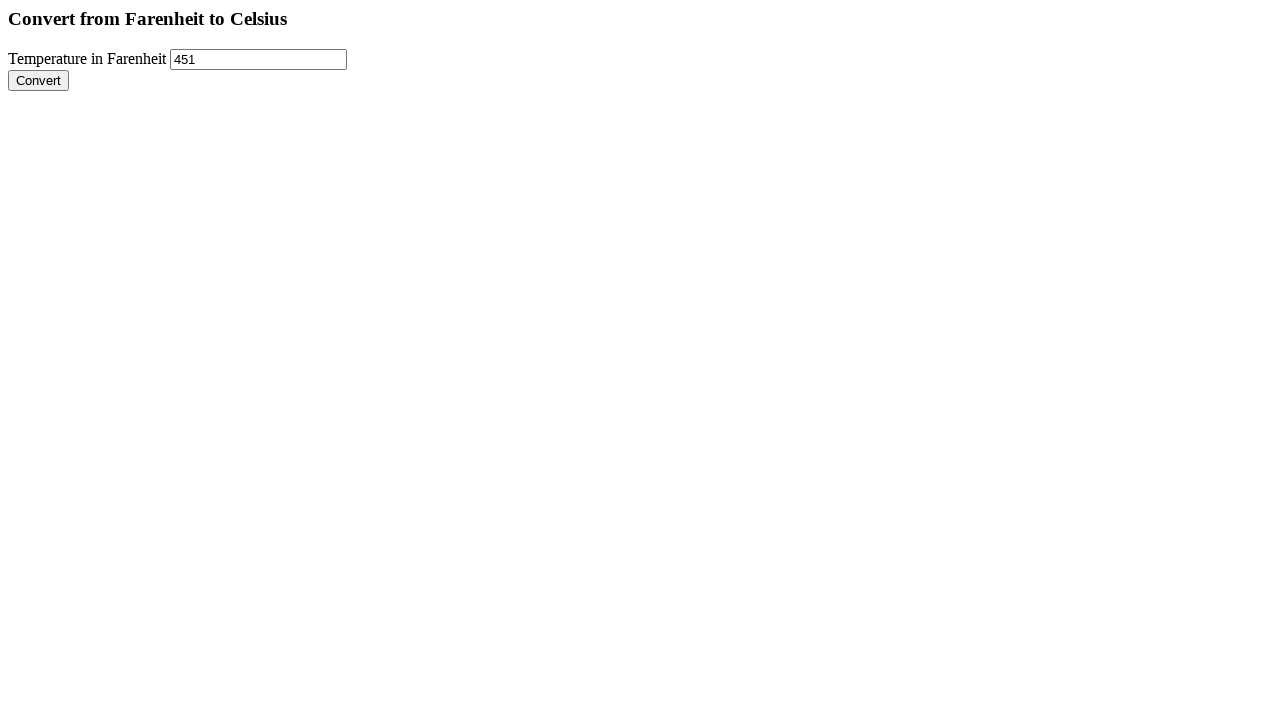

Filled Fahrenheit temperature field with 212 on input[name='farenheitTemperature']
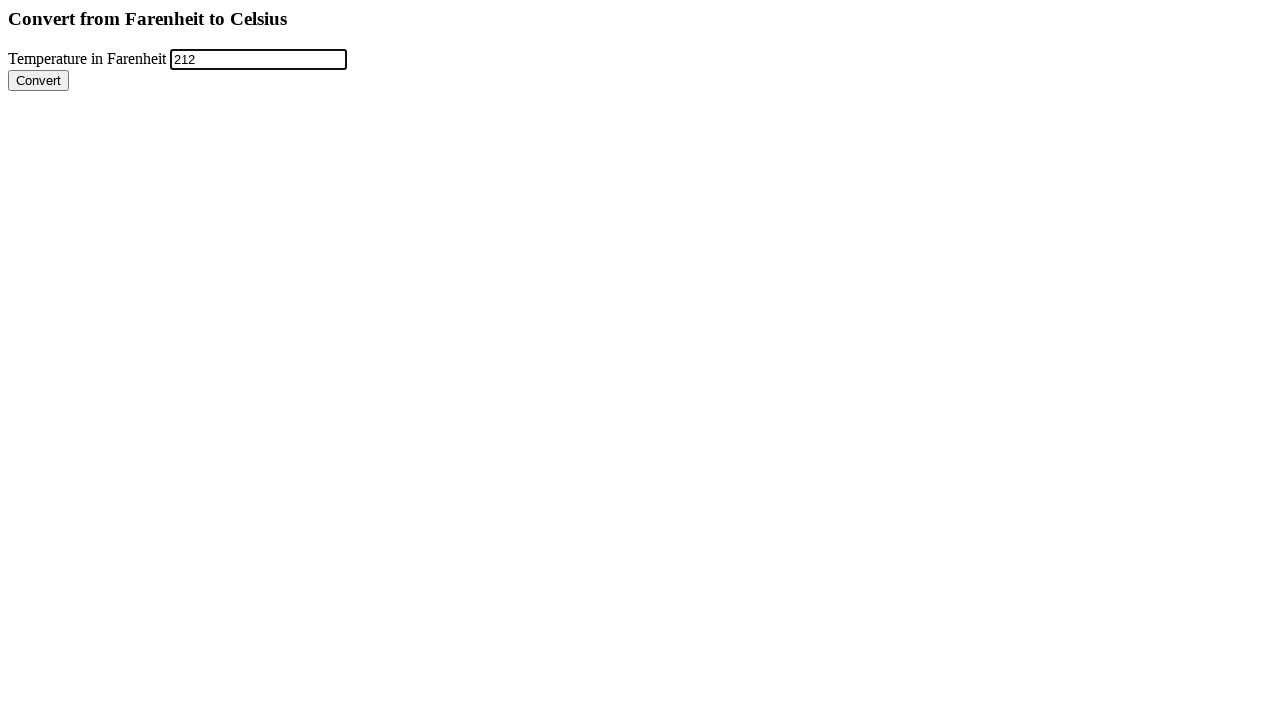

Pressed Enter to submit the temperature conversion on input[name='farenheitTemperature']
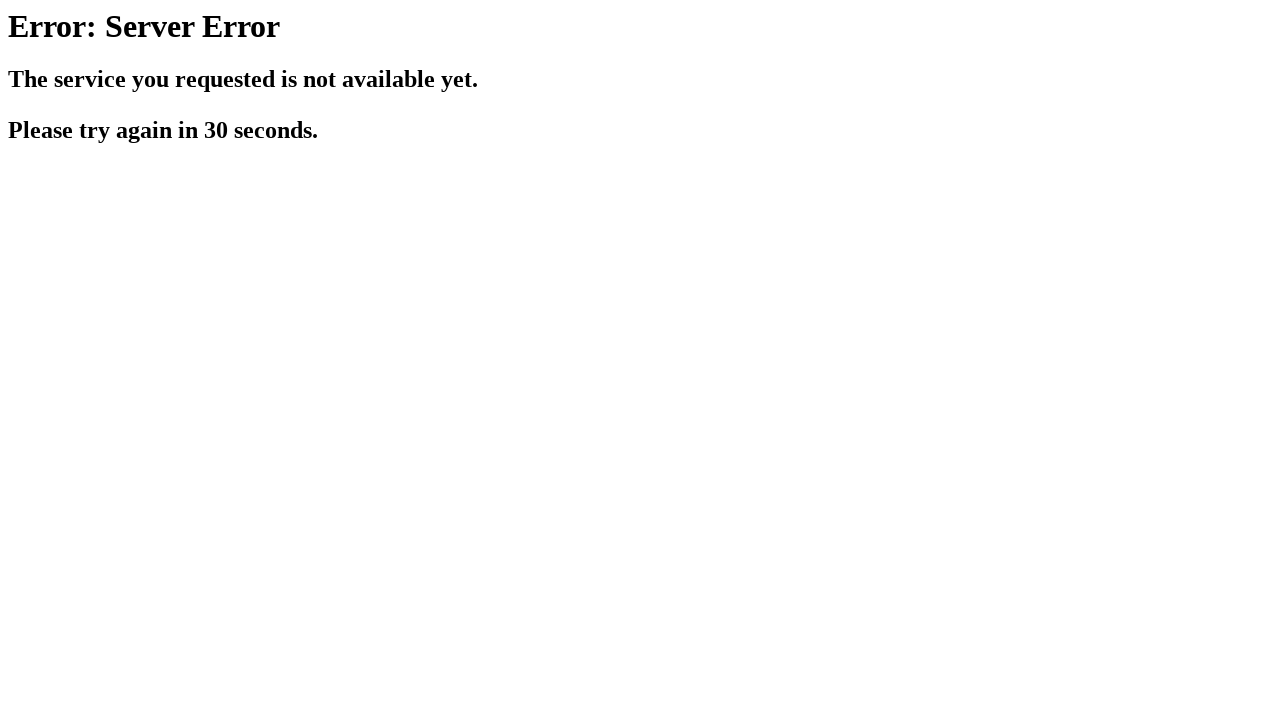

Waited for result heading to become visible
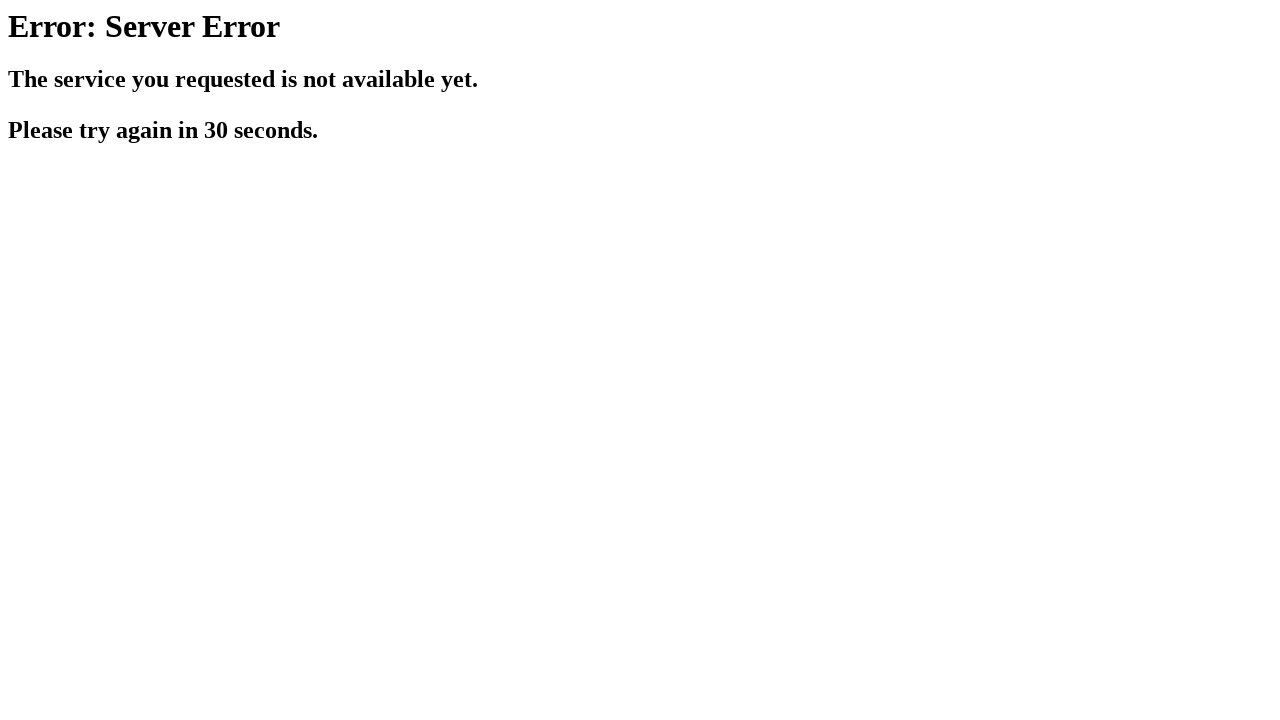

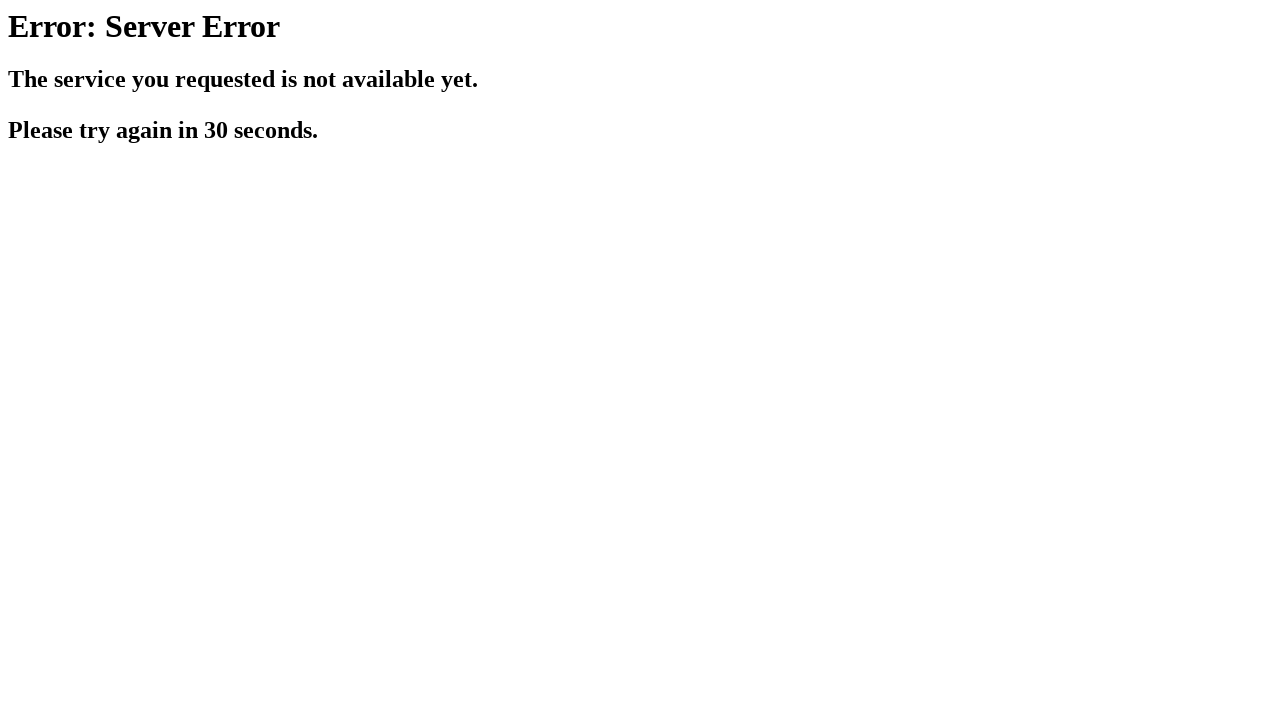